Tests iframe navigation by clicking on the iFrame link and accessing content within the iframe

Starting URL: https://the-internet.herokuapp.com/frames

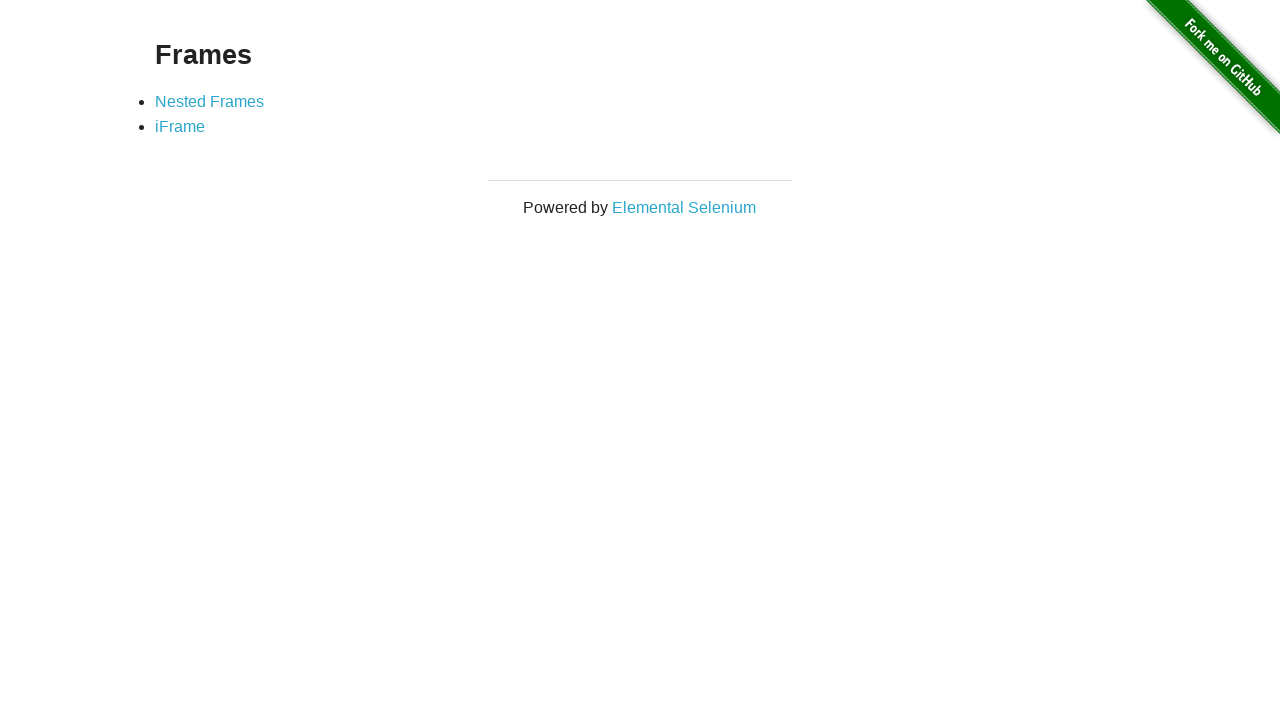

Clicked on iFrame link at (180, 127) on text=iFrame
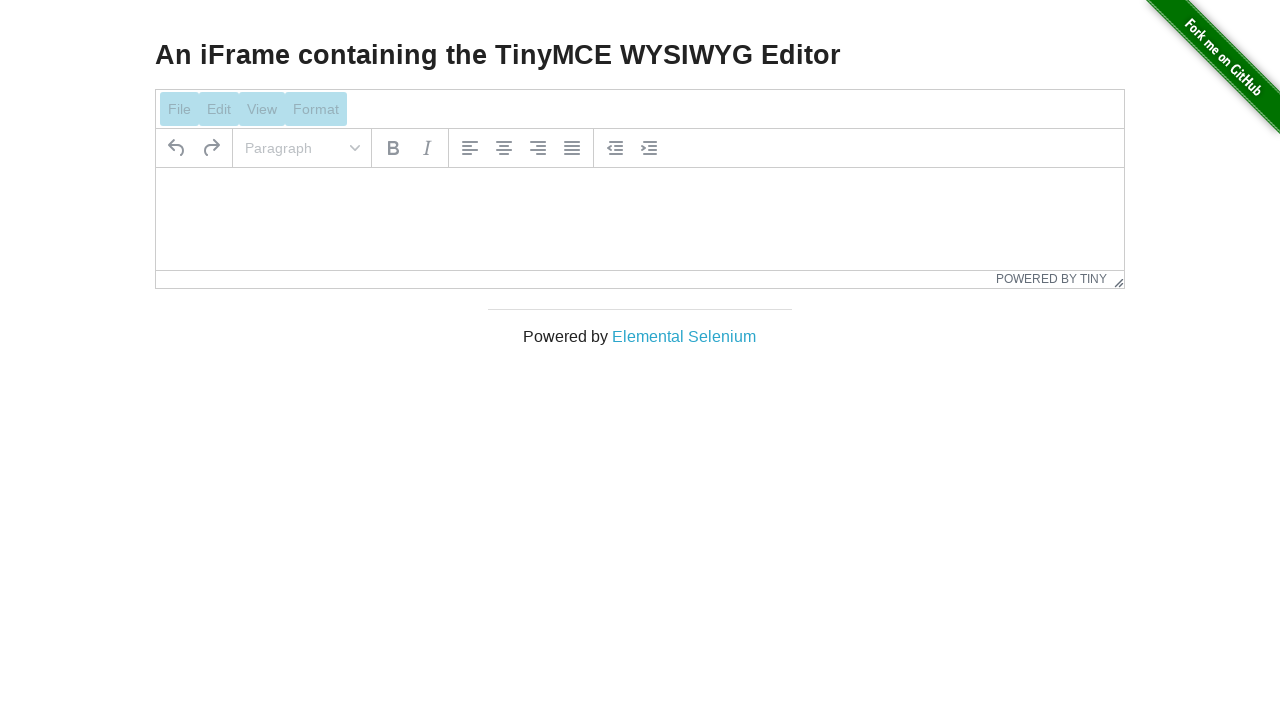

Located iFrame element with id 'mce_0_ifr'
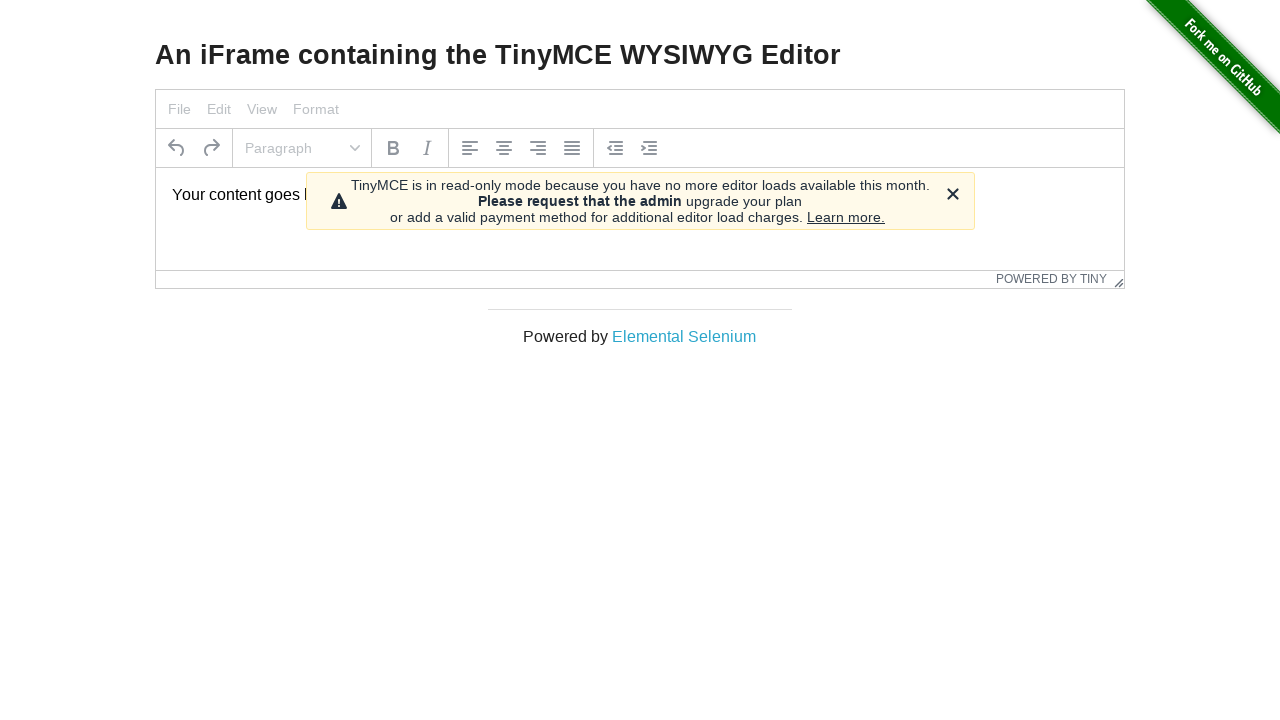

Retrieved text content from within the iframe body
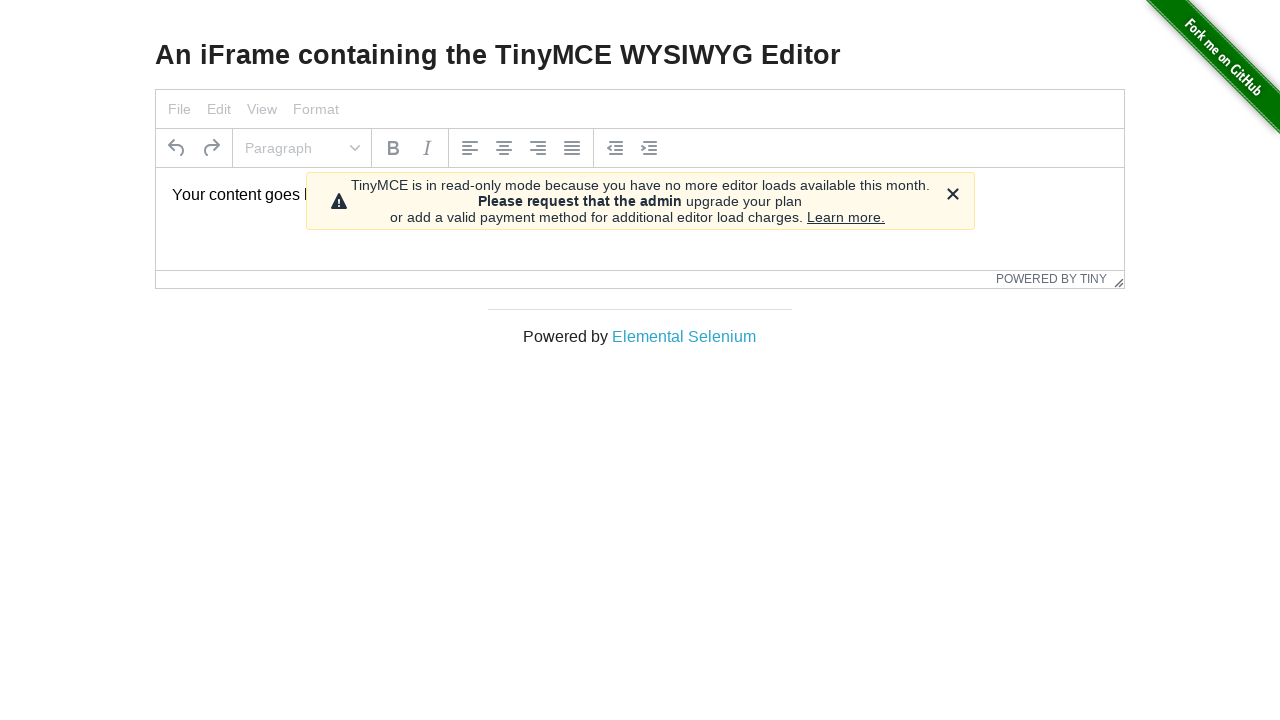

Printed iframe content text to console
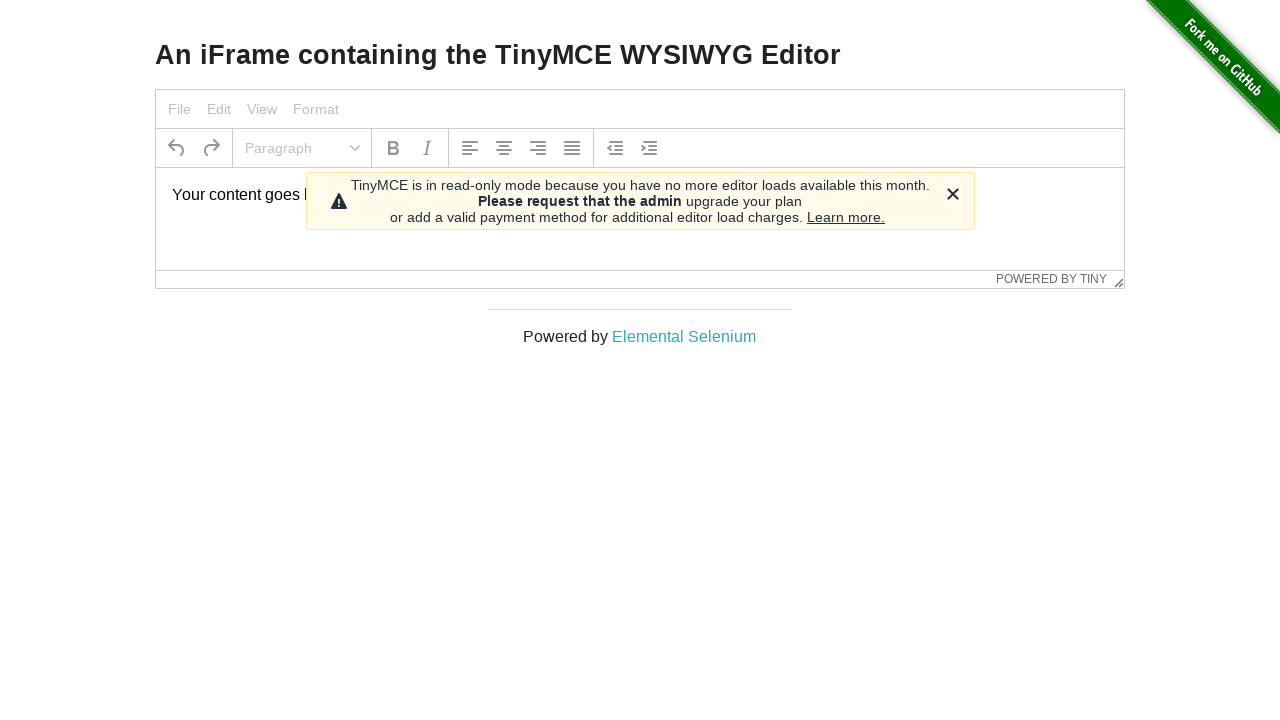

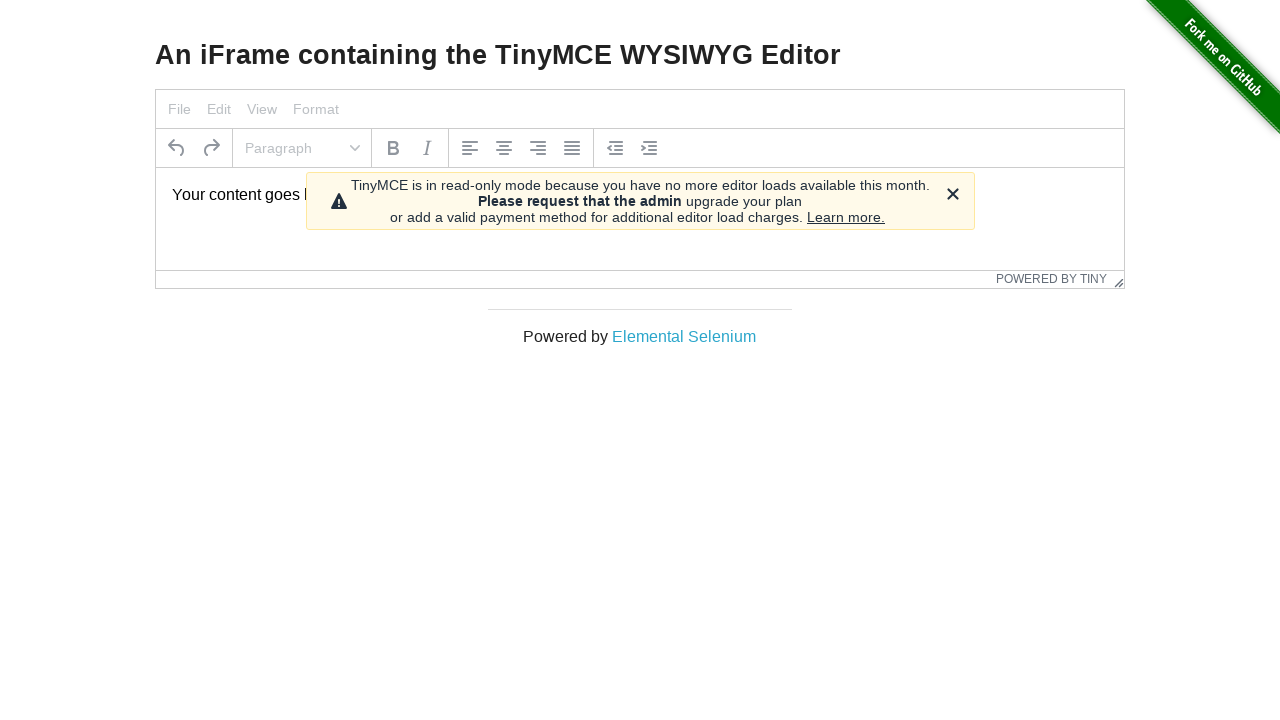